Tests a todo list application by checking existing items, adding new items, and managing cookies on the page

Starting URL: https://lambdatest.github.io/sample-todo-app/

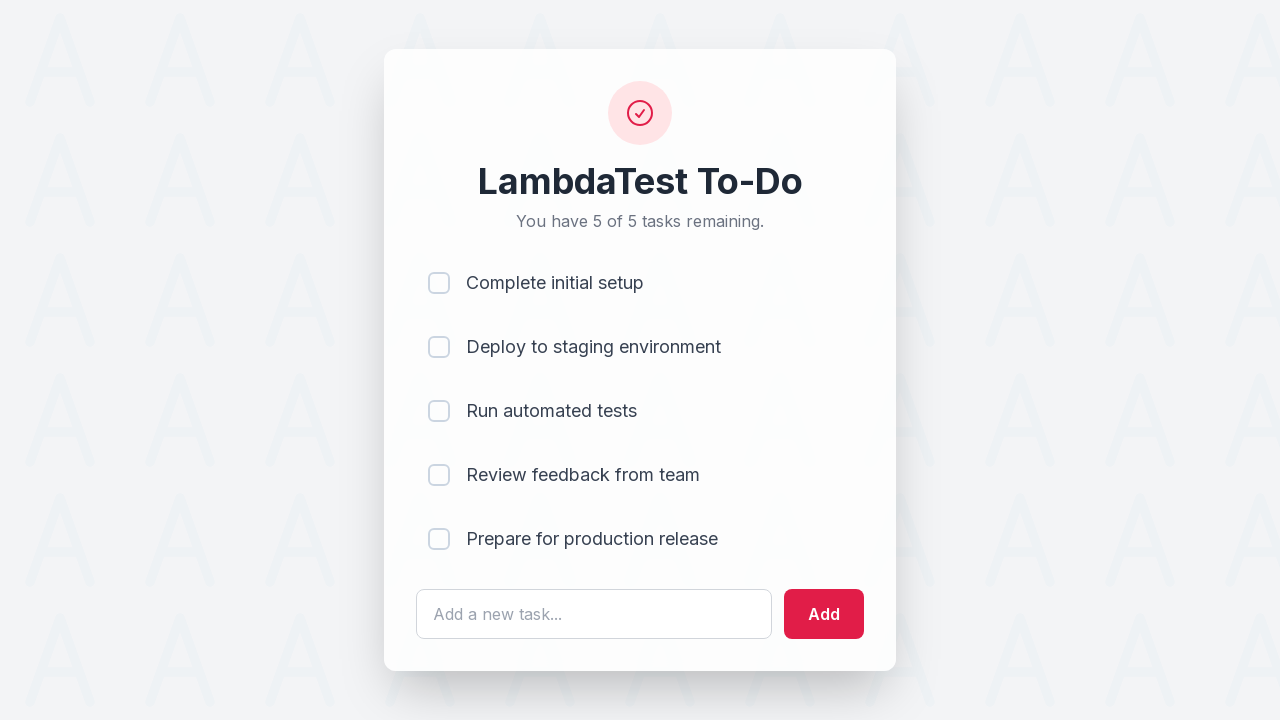

Clicked checkbox for existing todo item 1 at (439, 283) on input[name='li1']
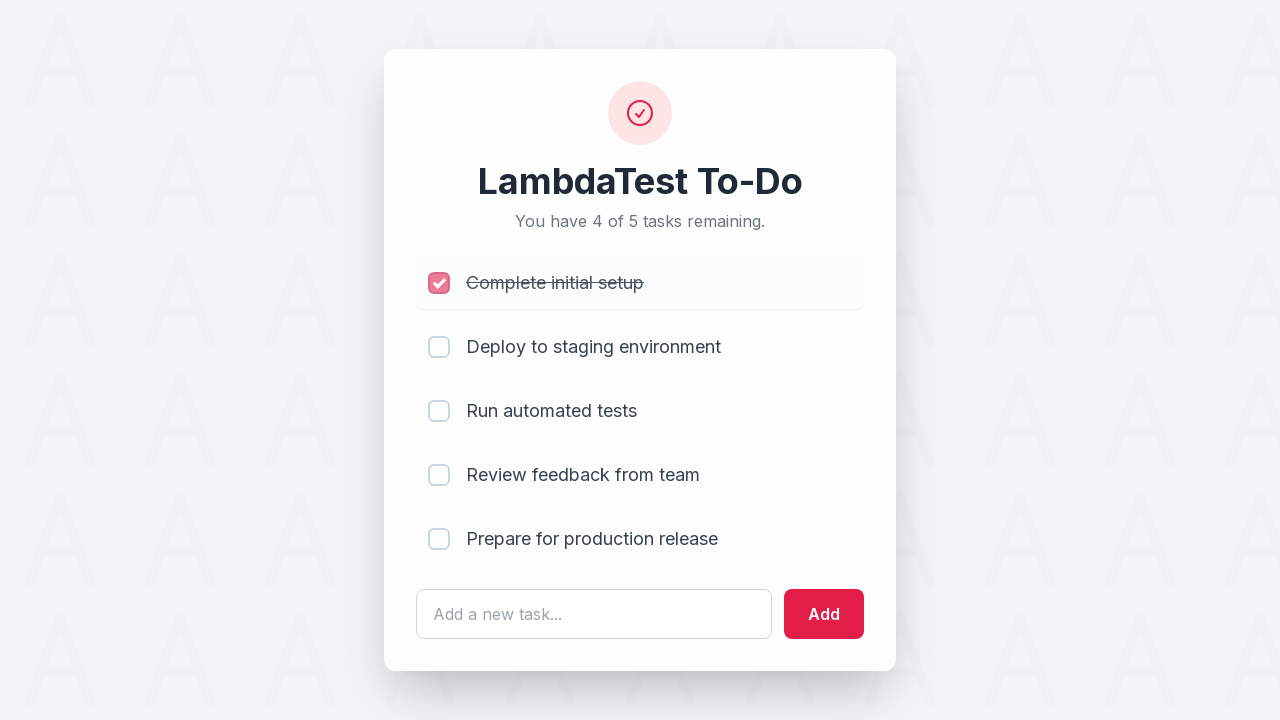

Clicked checkbox for existing todo item 2 at (439, 347) on input[name='li2']
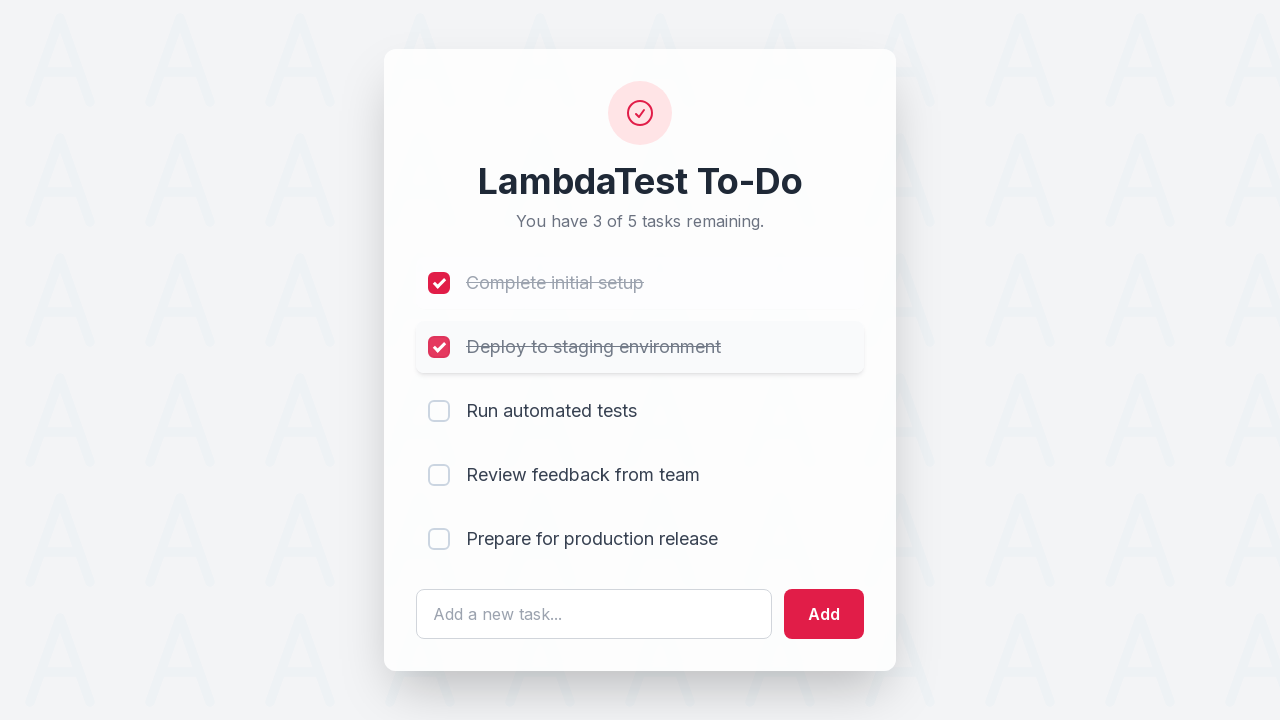

Clicked checkbox for existing todo item 3 at (439, 411) on input[name='li3']
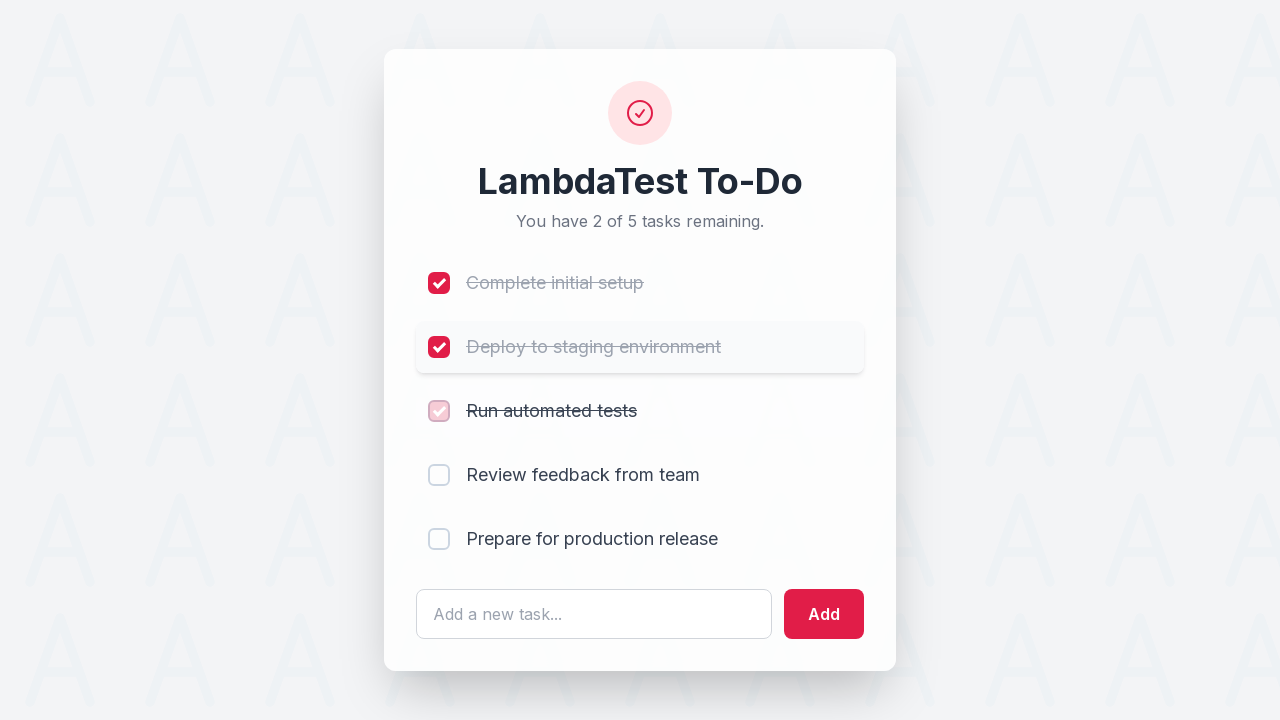

Clicked checkbox for existing todo item 4 at (439, 475) on input[name='li4']
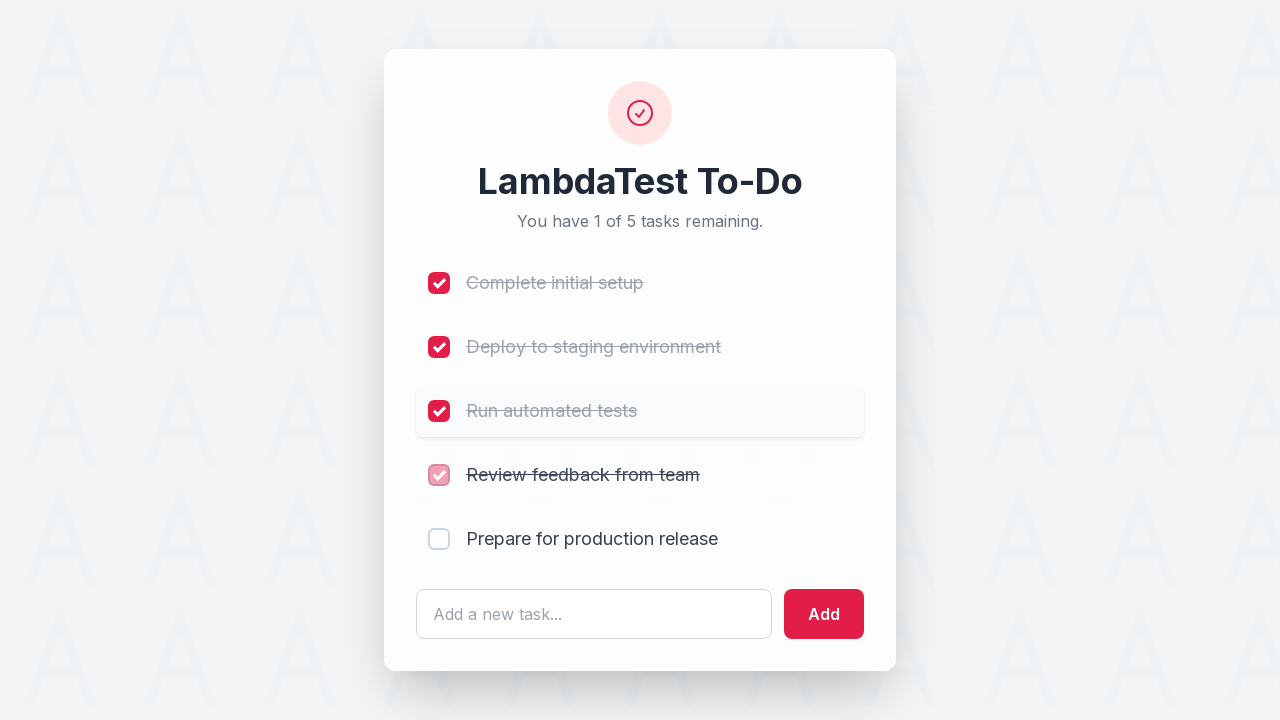

Filled input field with 'List Item 6' on #sampletodotext
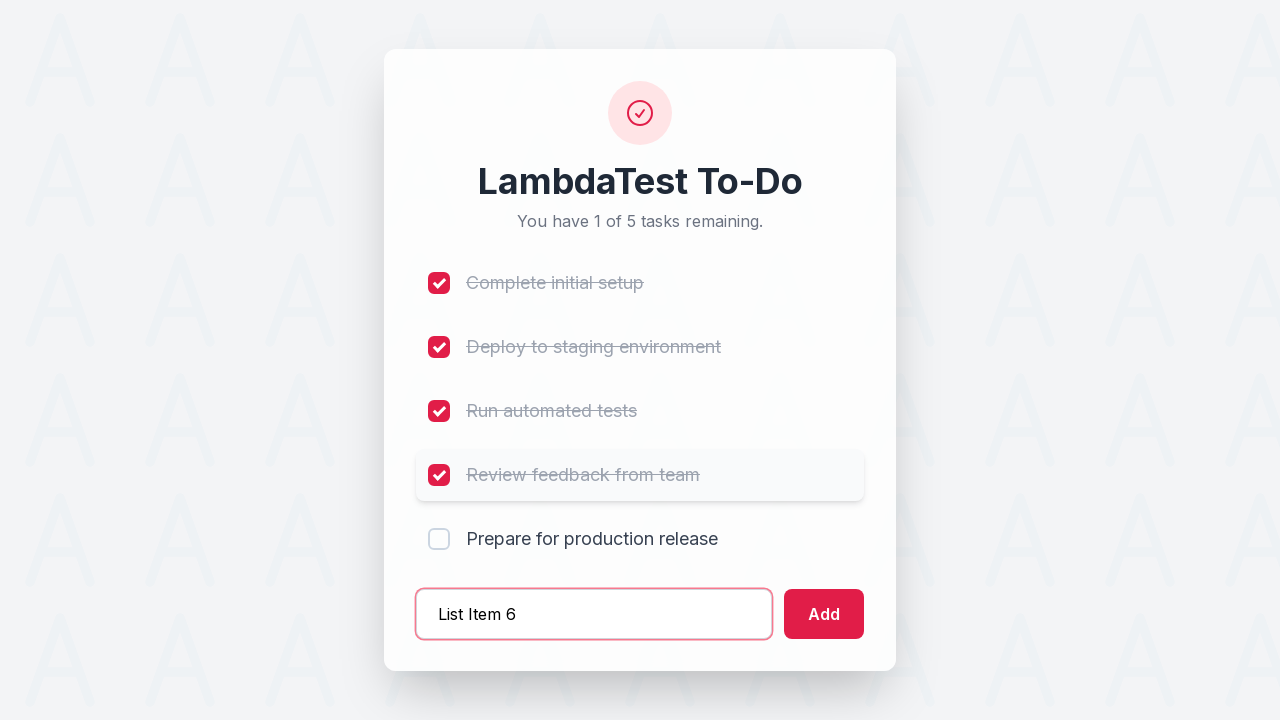

Clicked add button to create List Item 6 at (824, 614) on #addbutton
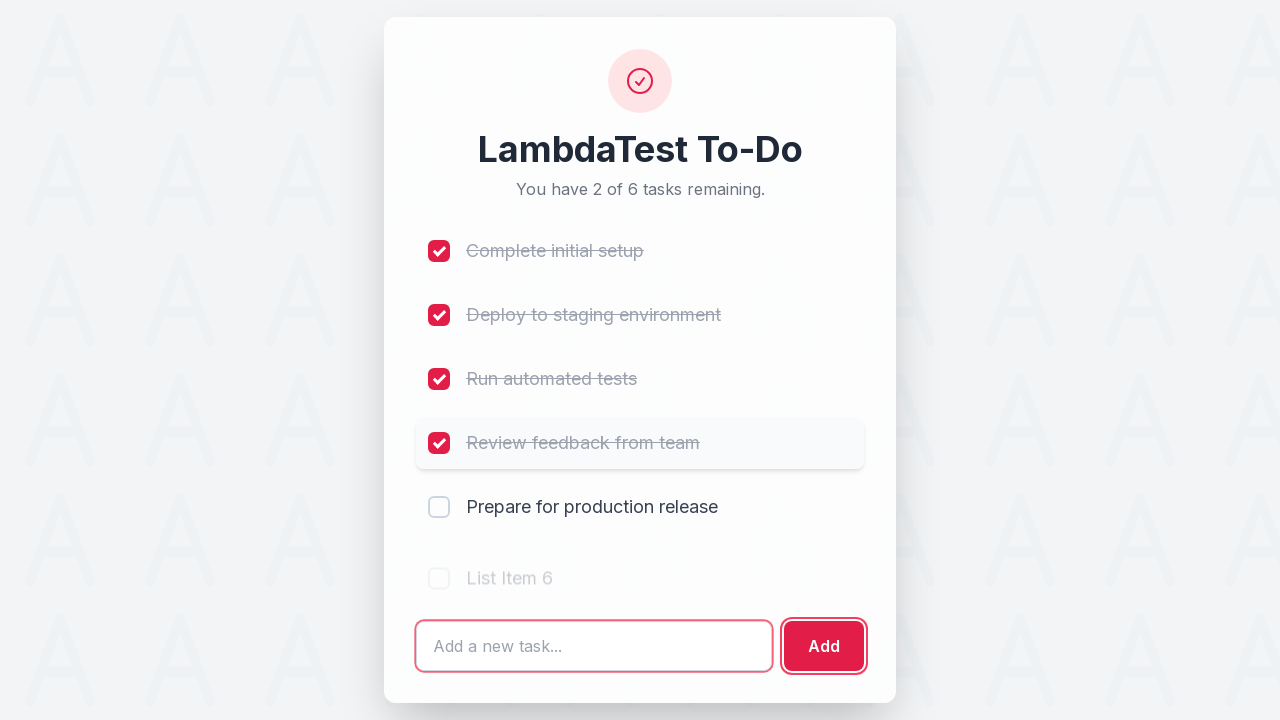

Filled input field with 'List Item 7' on #sampletodotext
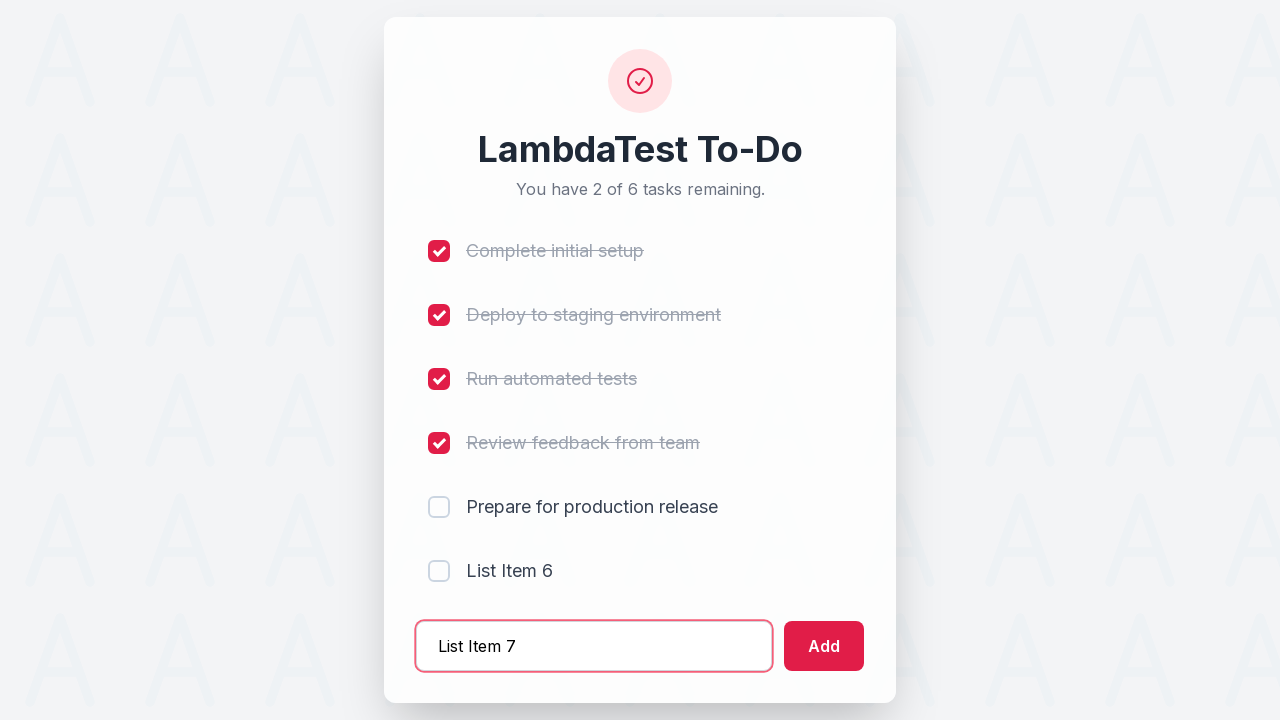

Clicked add button to create List Item 7 at (824, 646) on #addbutton
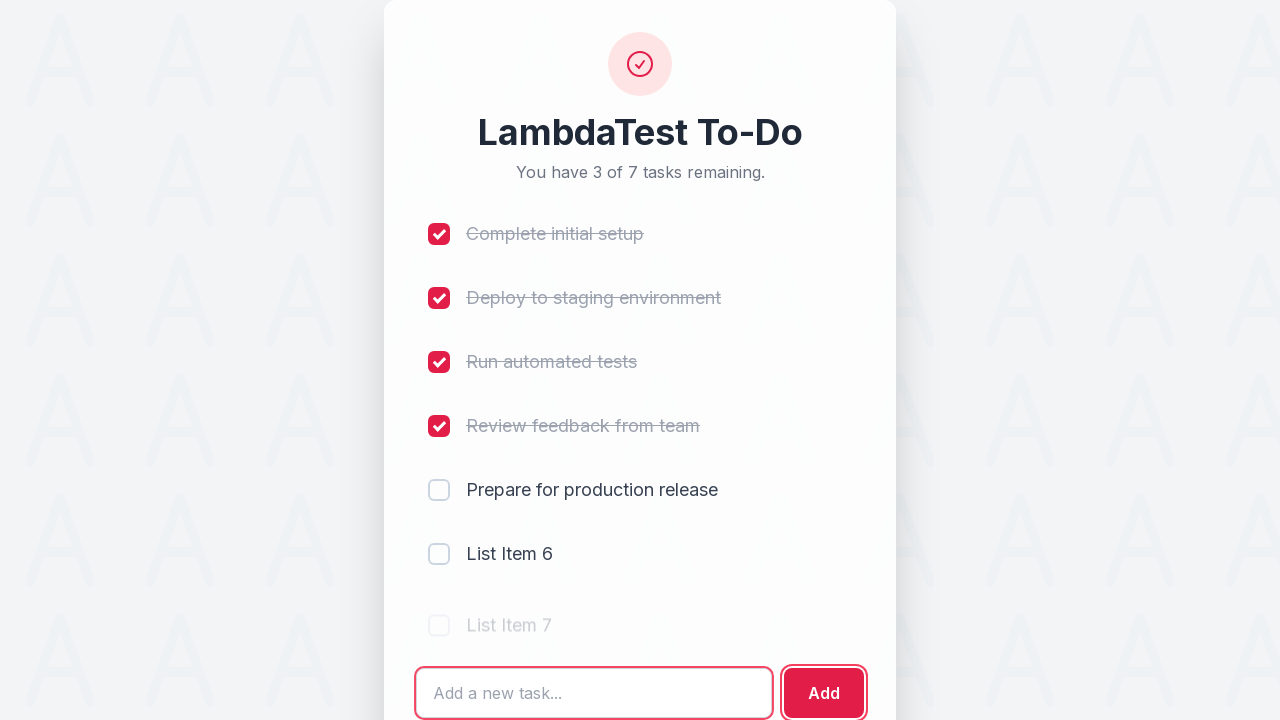

Filled input field with 'List Item 8' on #sampletodotext
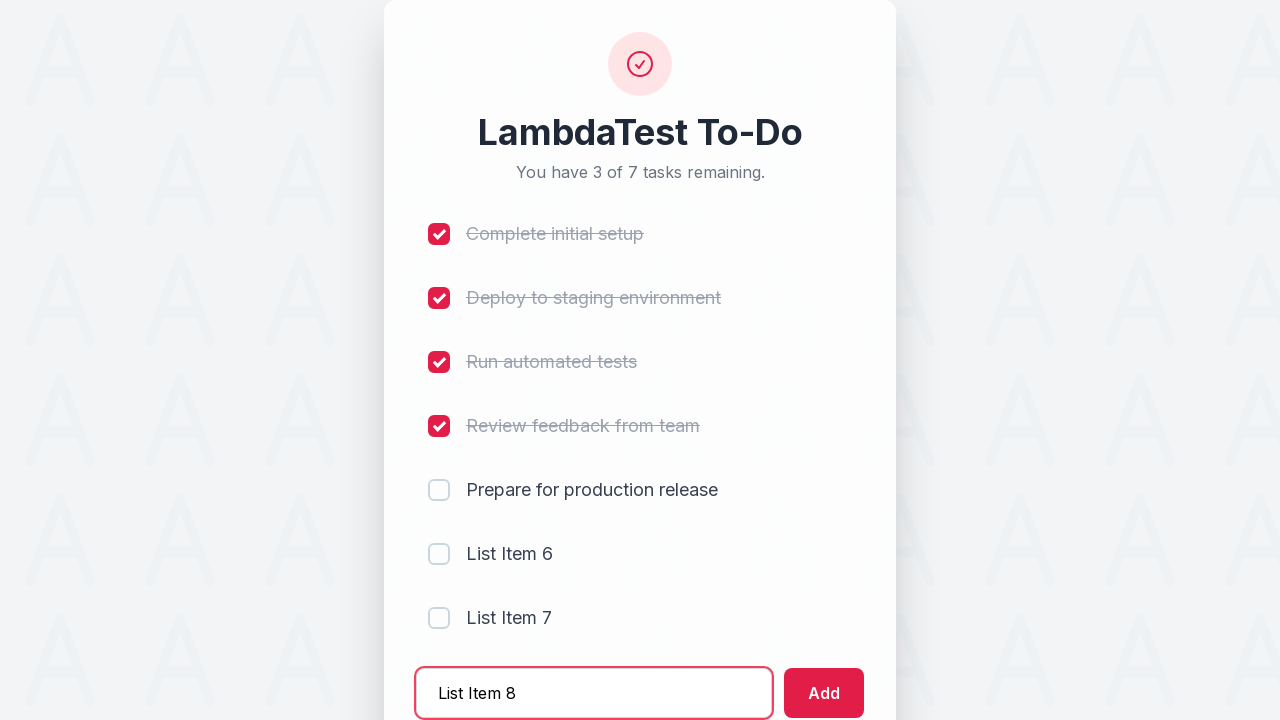

Clicked add button to create List Item 8 at (824, 693) on #addbutton
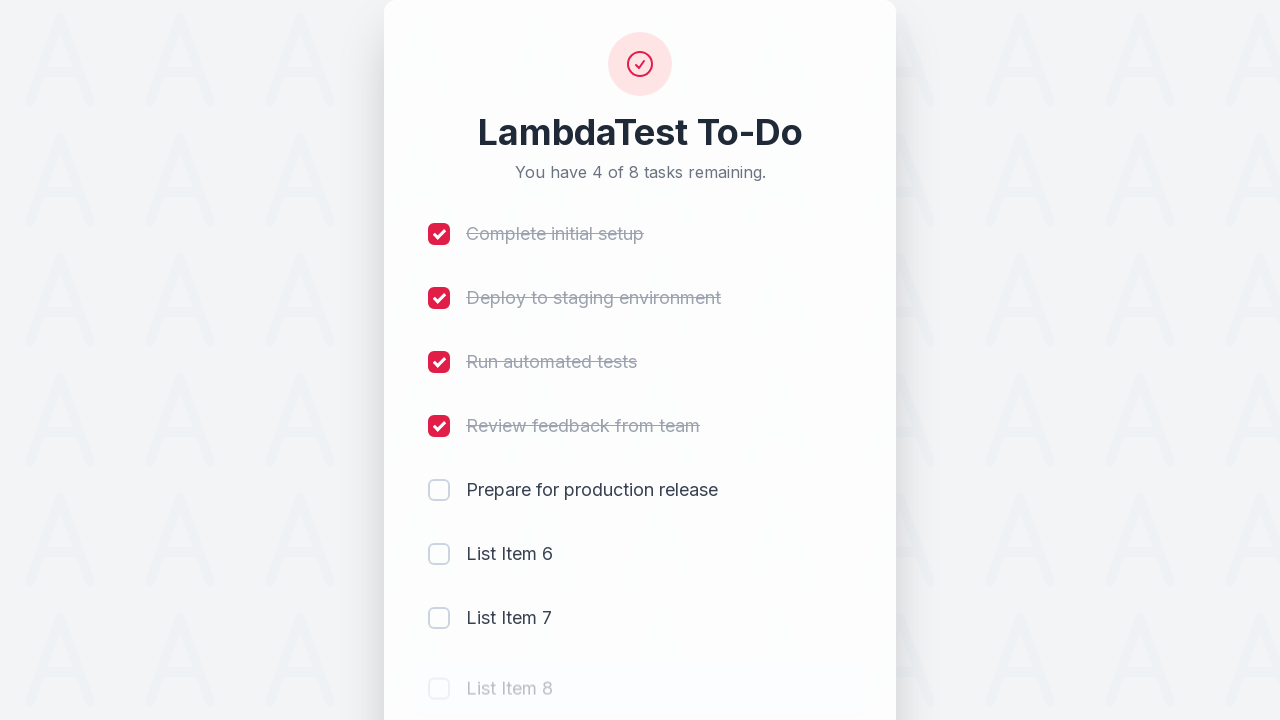

Clicked checkbox for todo item 1 at (439, 234) on input[name='li1']
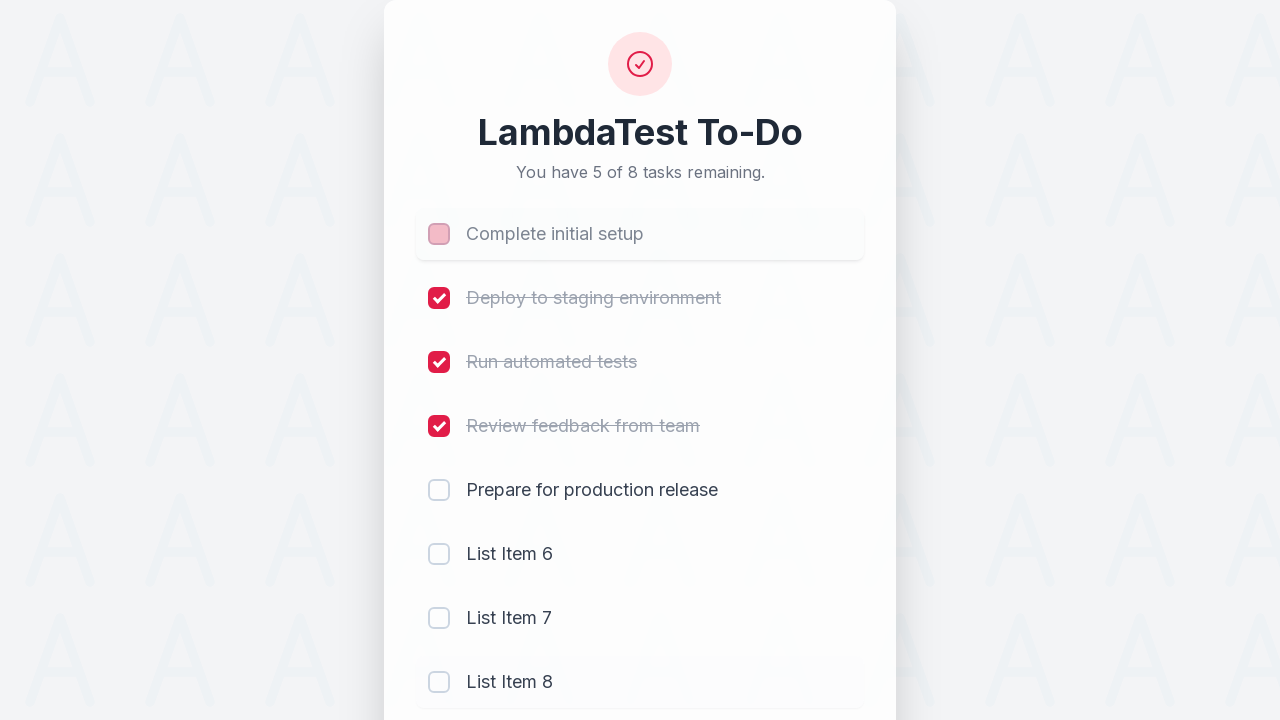

Clicked checkbox for todo item 3 at (439, 362) on input[name='li3']
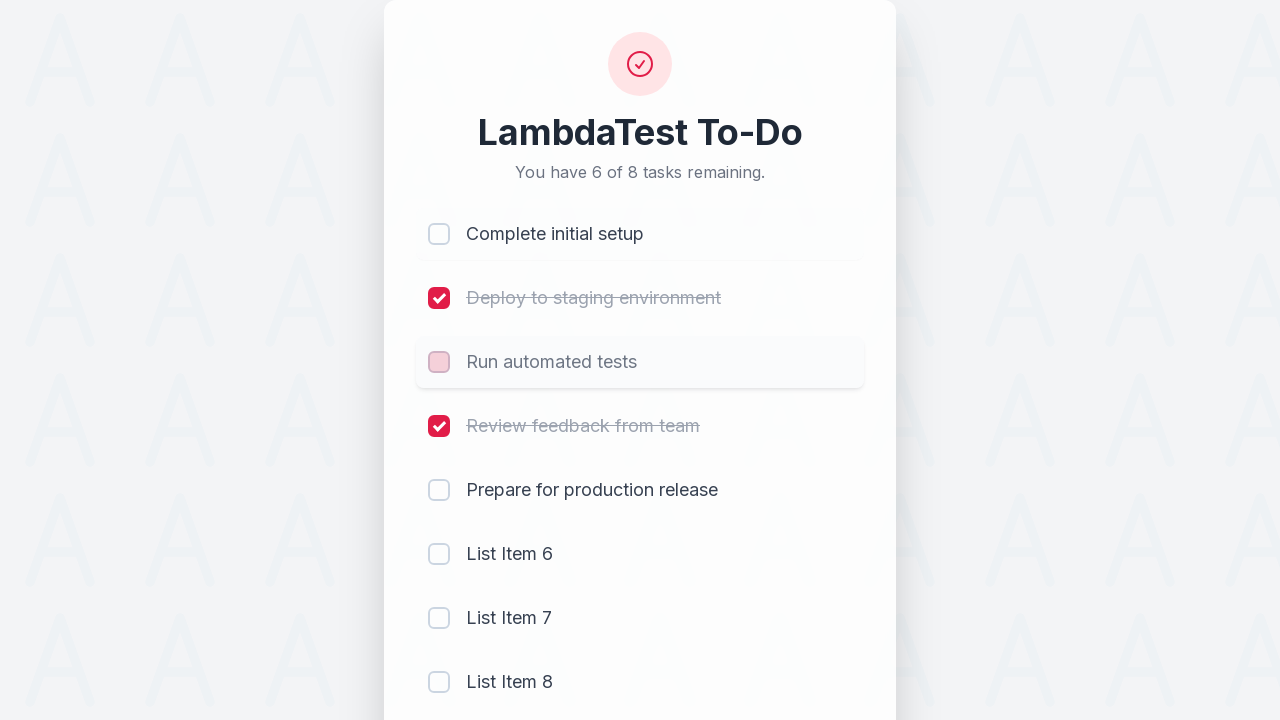

Clicked checkbox for newly added todo item 7 at (439, 618) on input[name='li7']
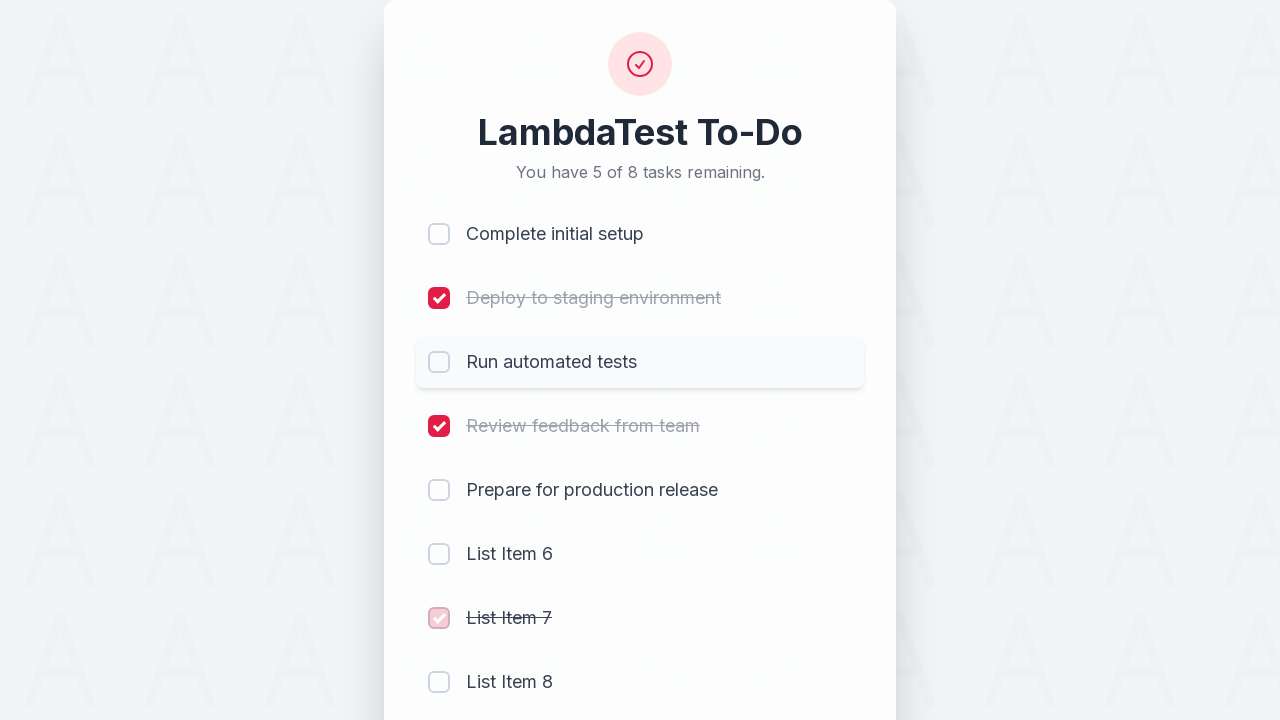

Clicked checkbox for newly added todo item 8 at (439, 682) on input[name='li8']
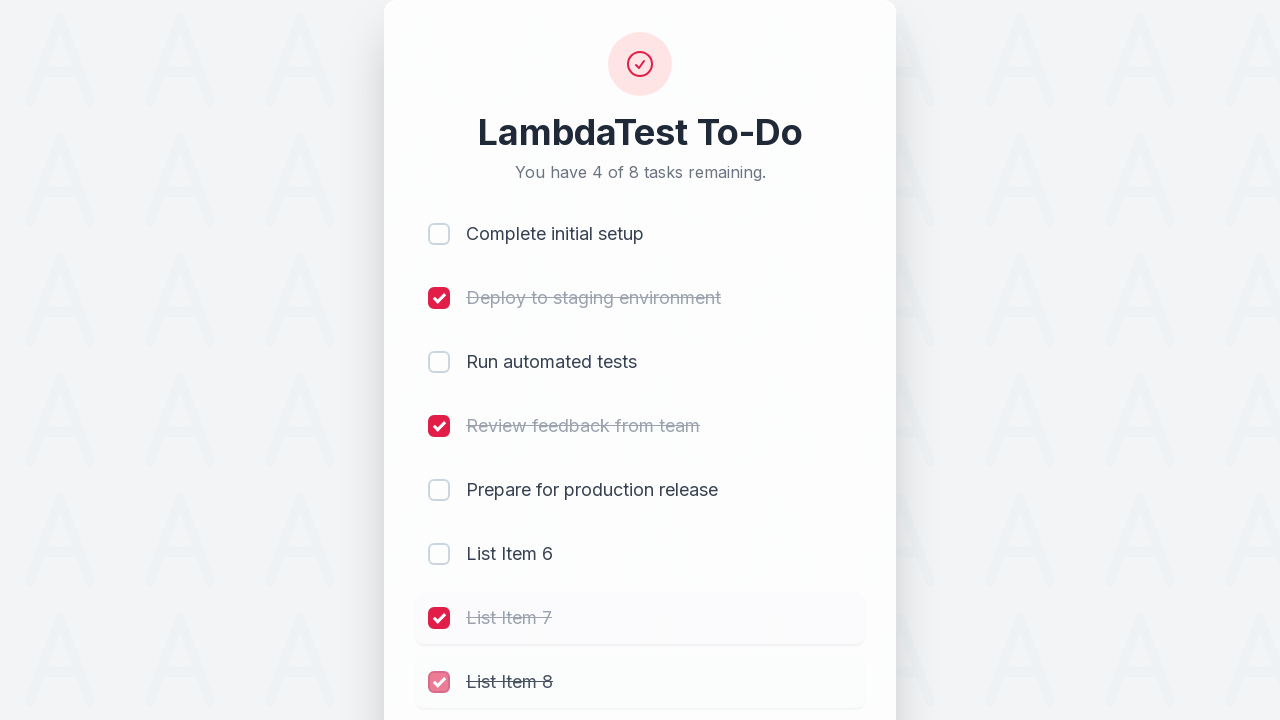

Filled input field with 'Get Taste of Lambda and Stick to It' on #sampletodotext
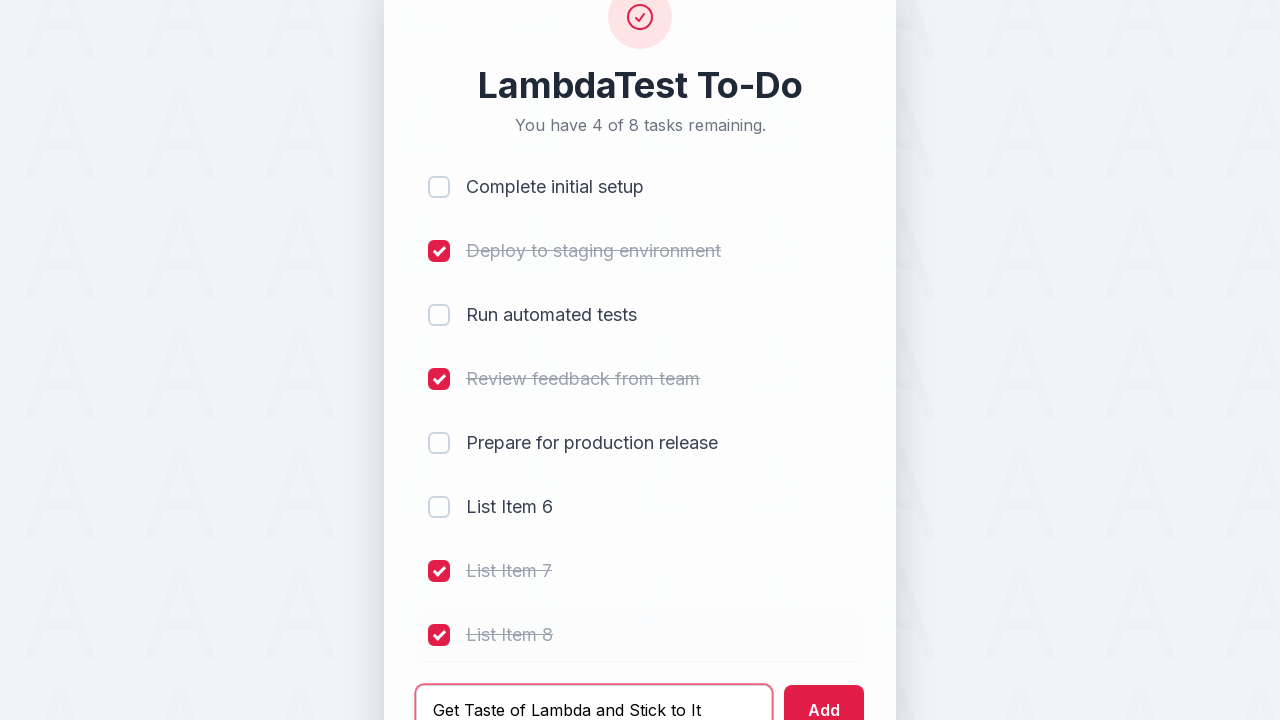

Clicked add button to create final todo item at (824, 695) on #addbutton
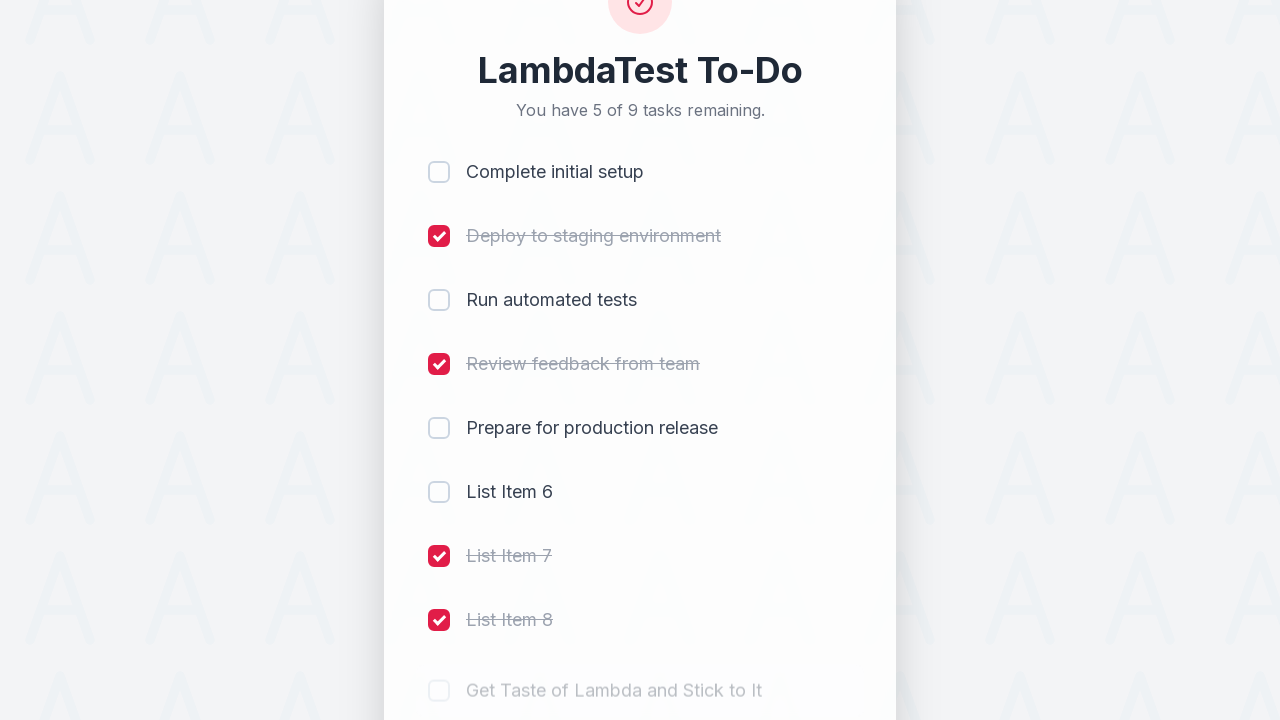

Clicked checkbox for final todo item 9 at (439, 709) on input[name='li9']
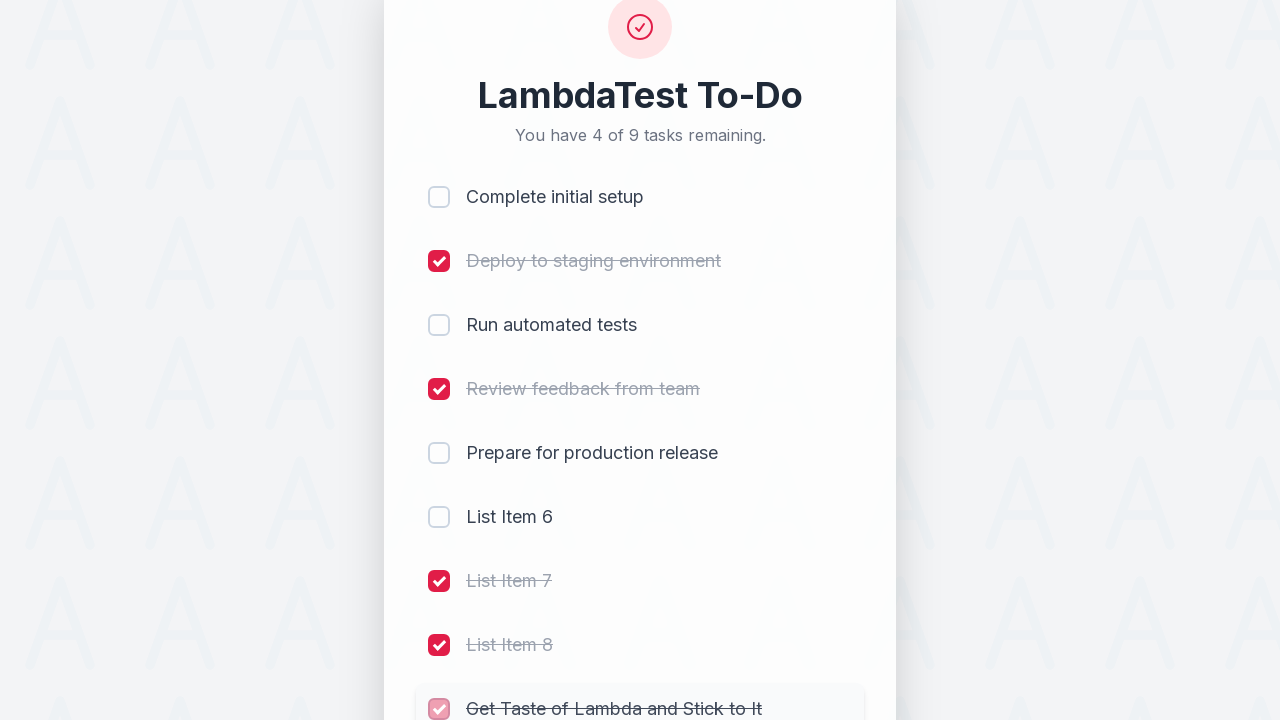

Waited for final todo item text to be visible
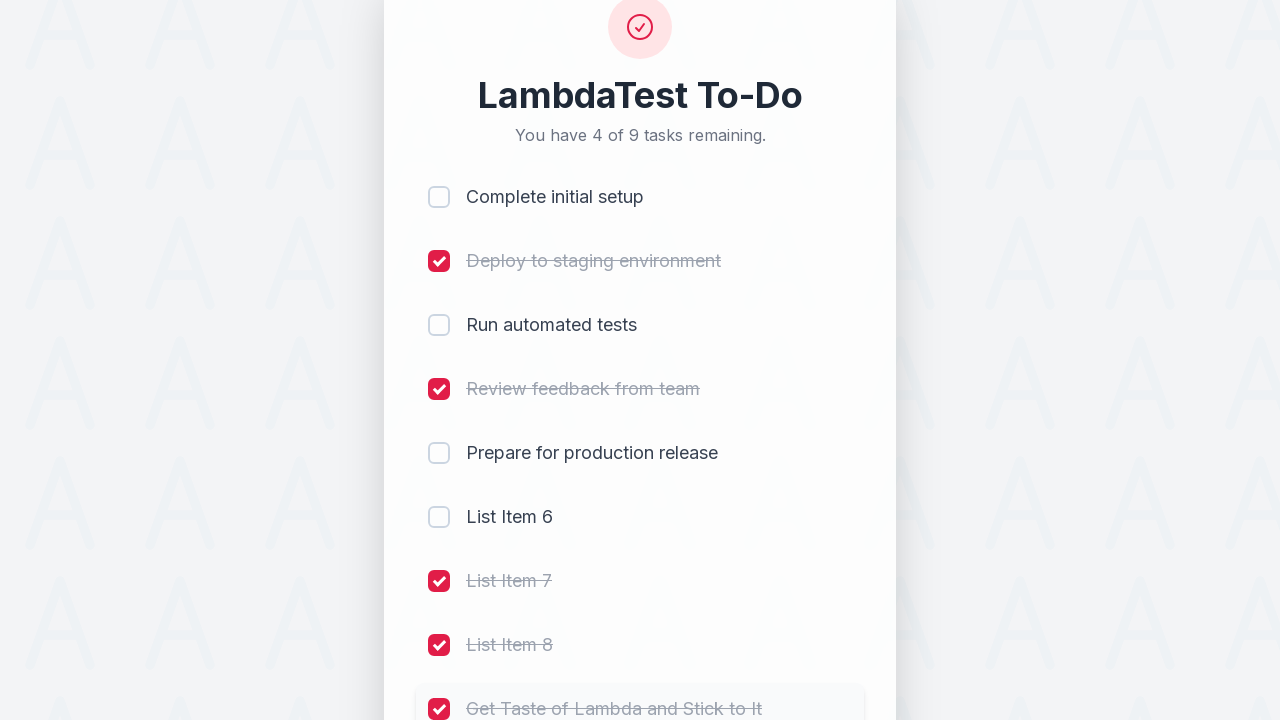

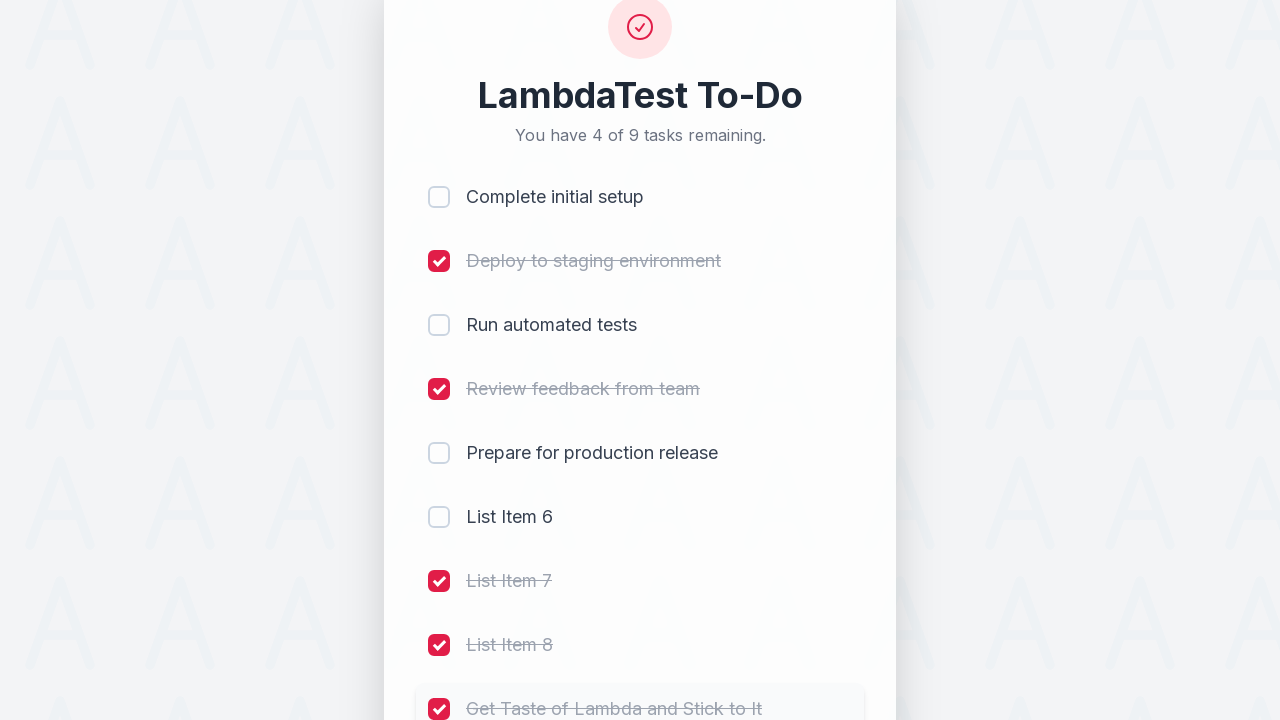